Tests keyboard input by clicking on a name field, typing a name, and clicking a button

Starting URL: https://formy-project.herokuapp.com/keypress

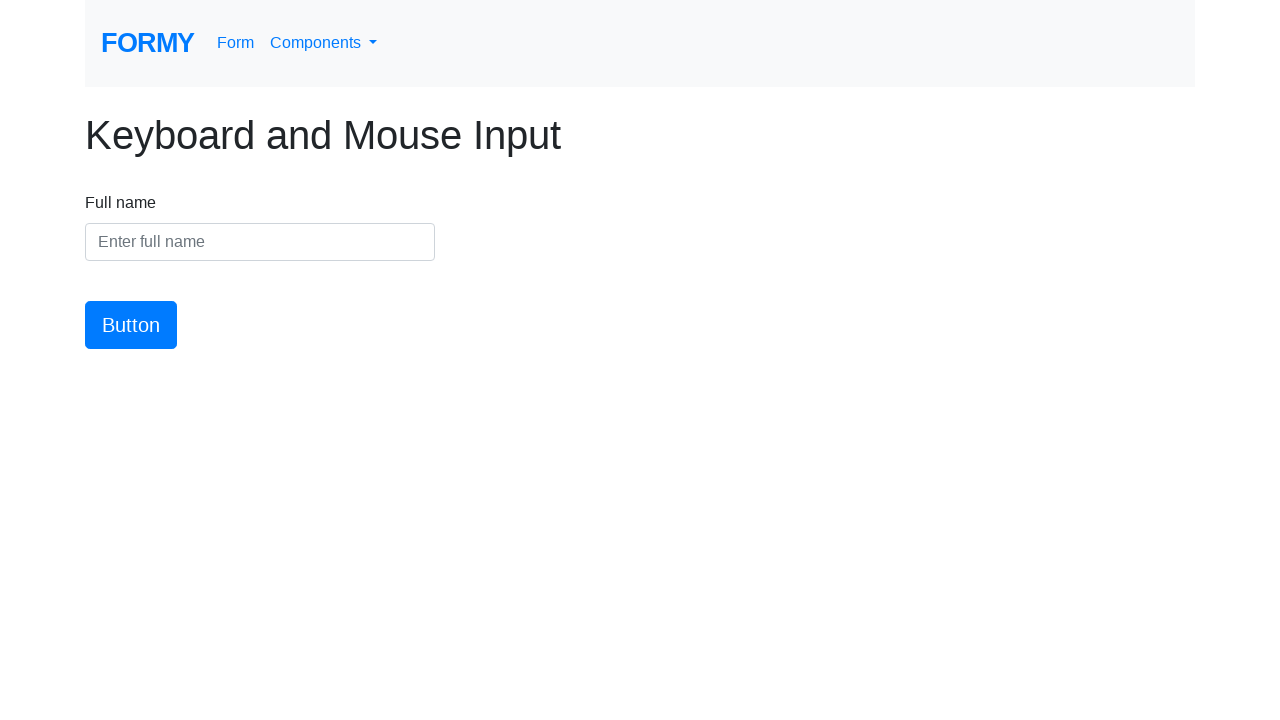

Clicked on the name field to make it active at (260, 242) on #name
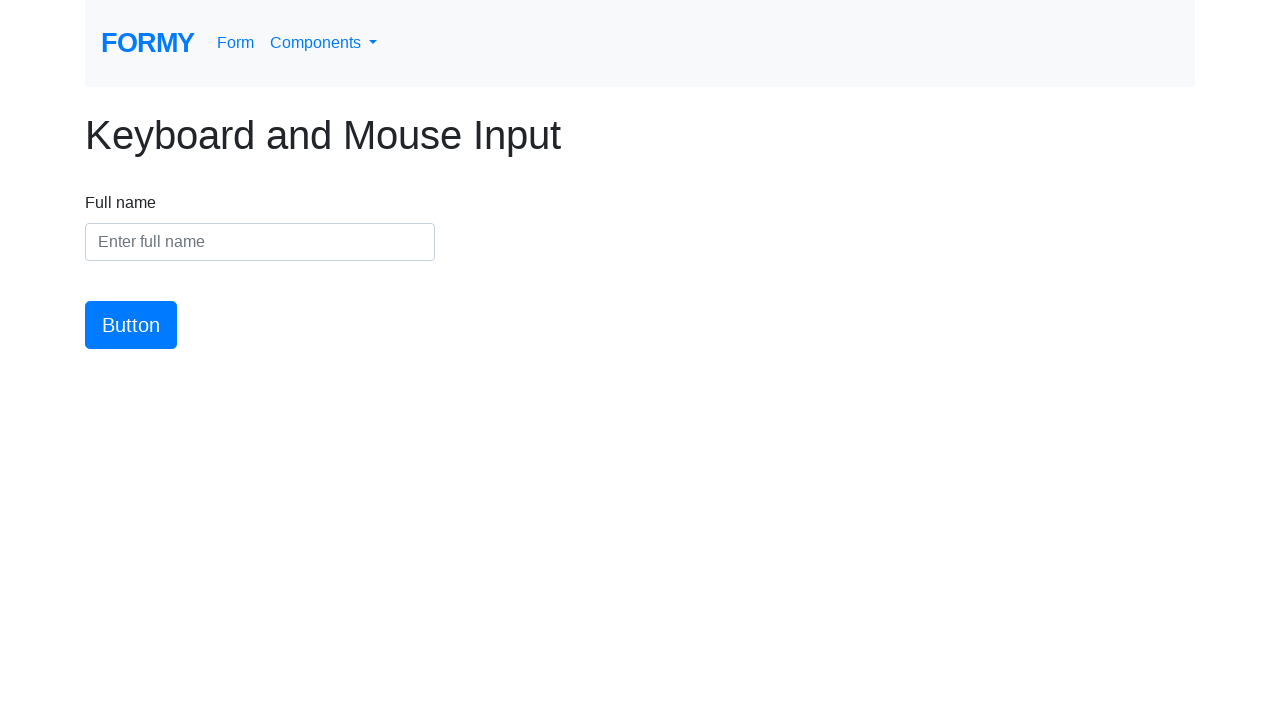

Typed 'Marcus' into the name field on #name
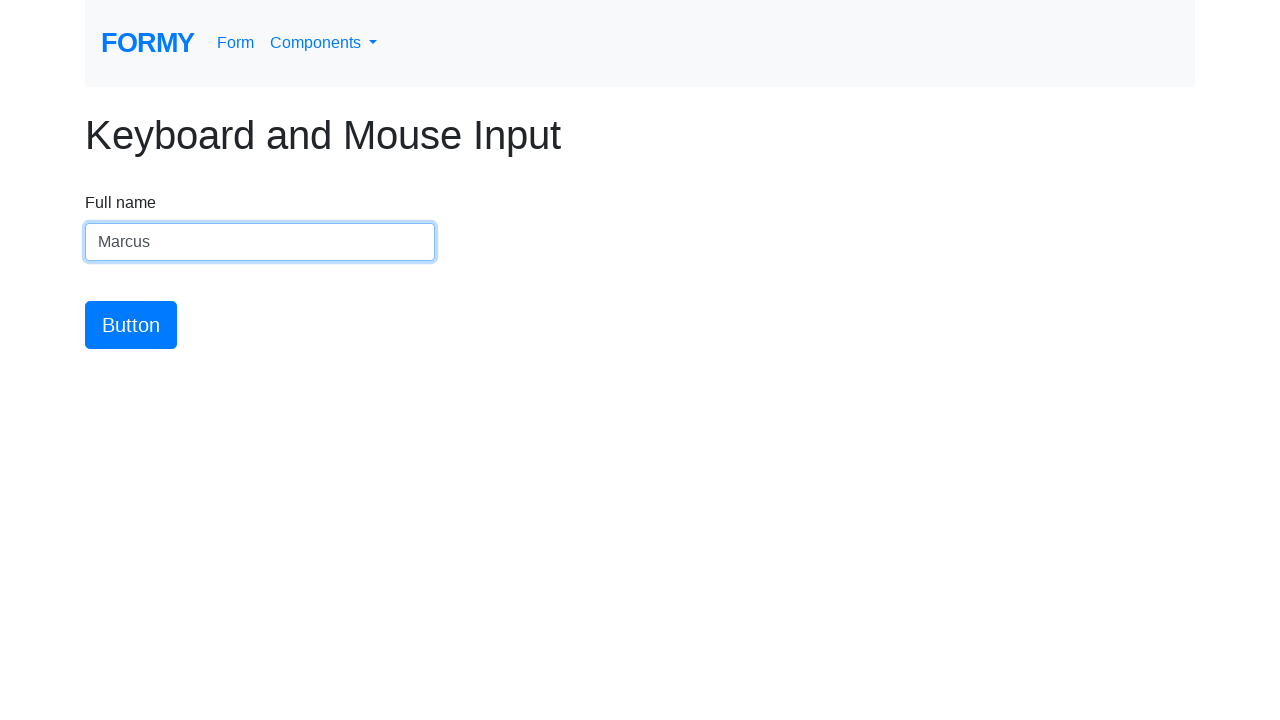

Clicked the submit button at (131, 325) on #button
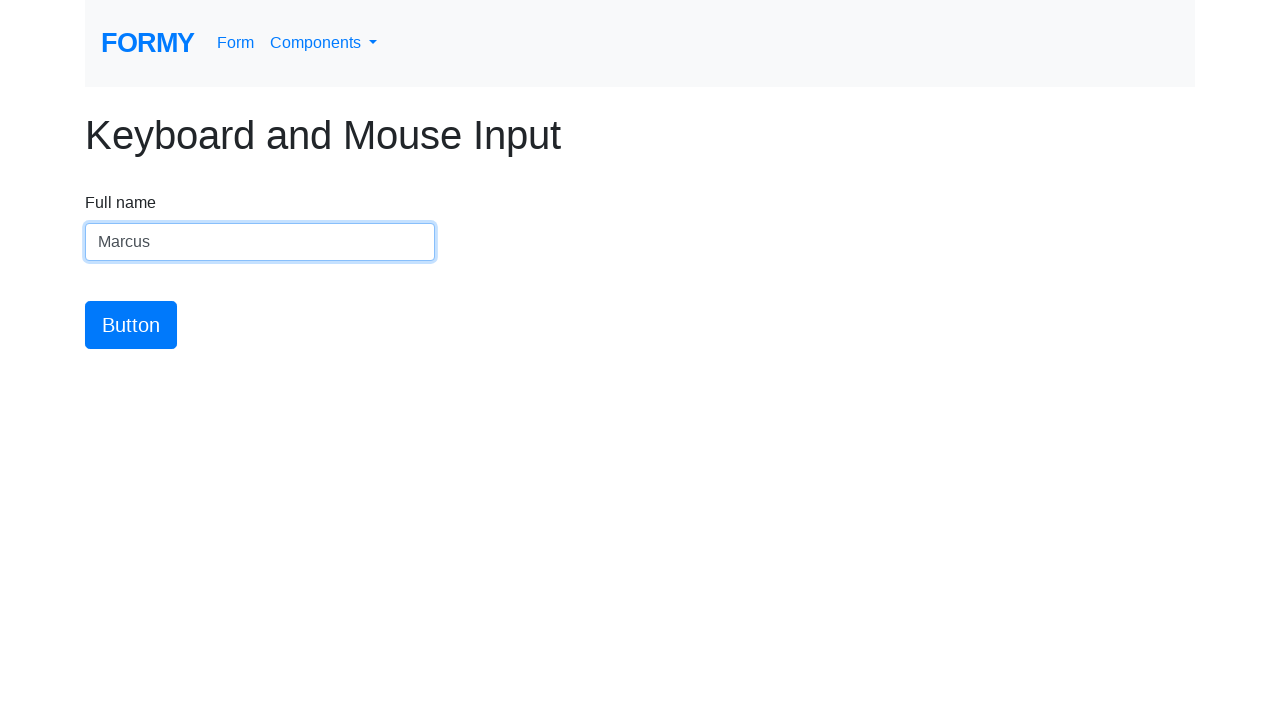

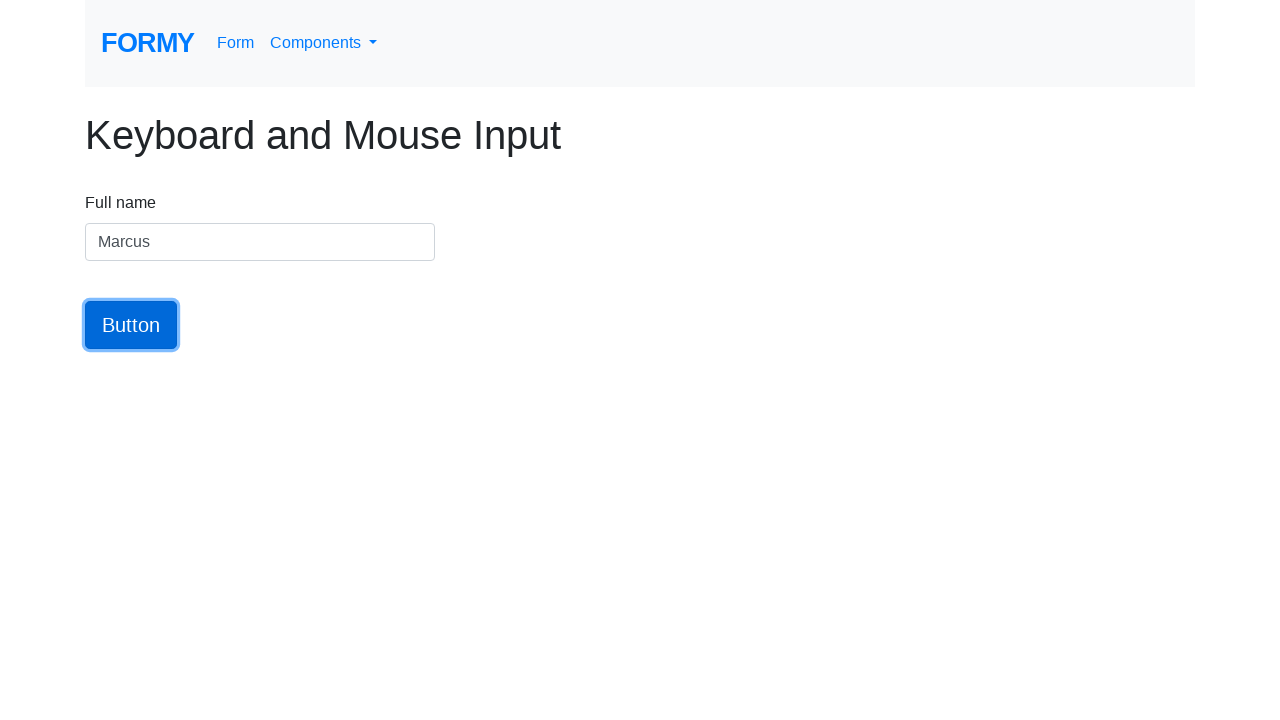